Tests the shower scenario where player rolls matching 3s

Starting URL: http://100percentofthetimehotspaghetti.com/dice.html

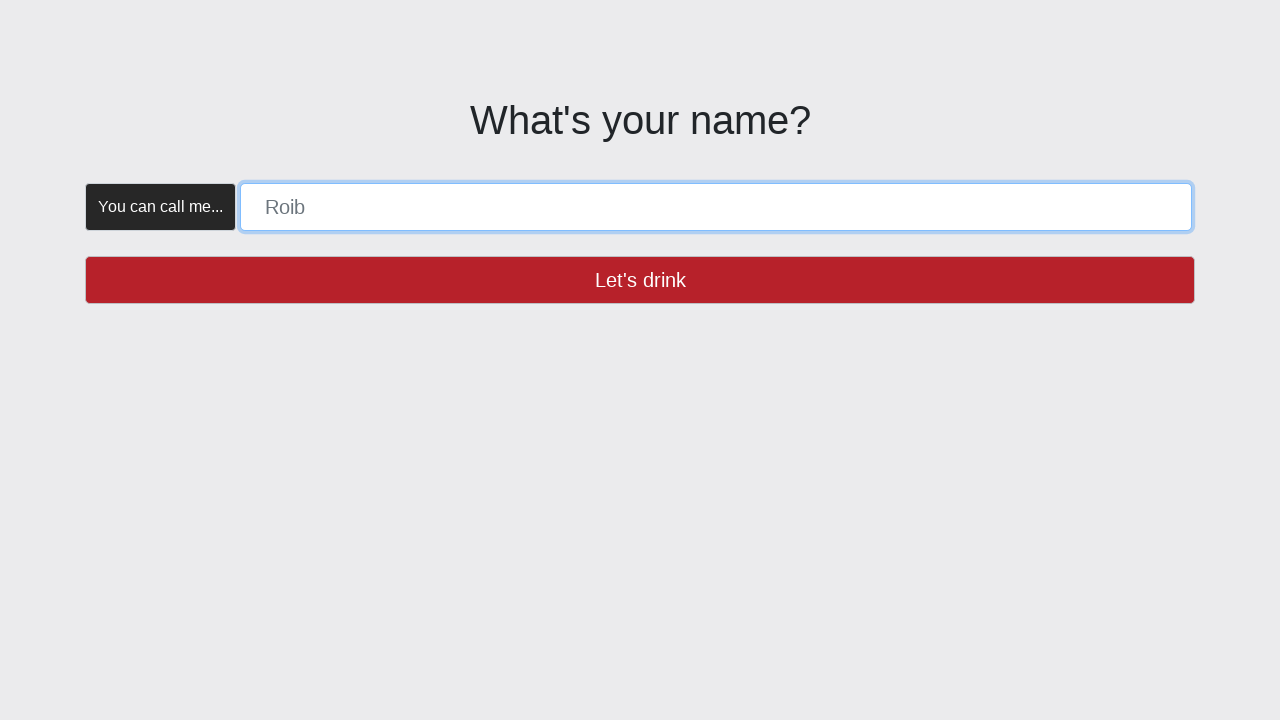

Clicked 'Let's drink' button in trial mode at (640, 280) on button >> internal:has-text="Let's drink"i
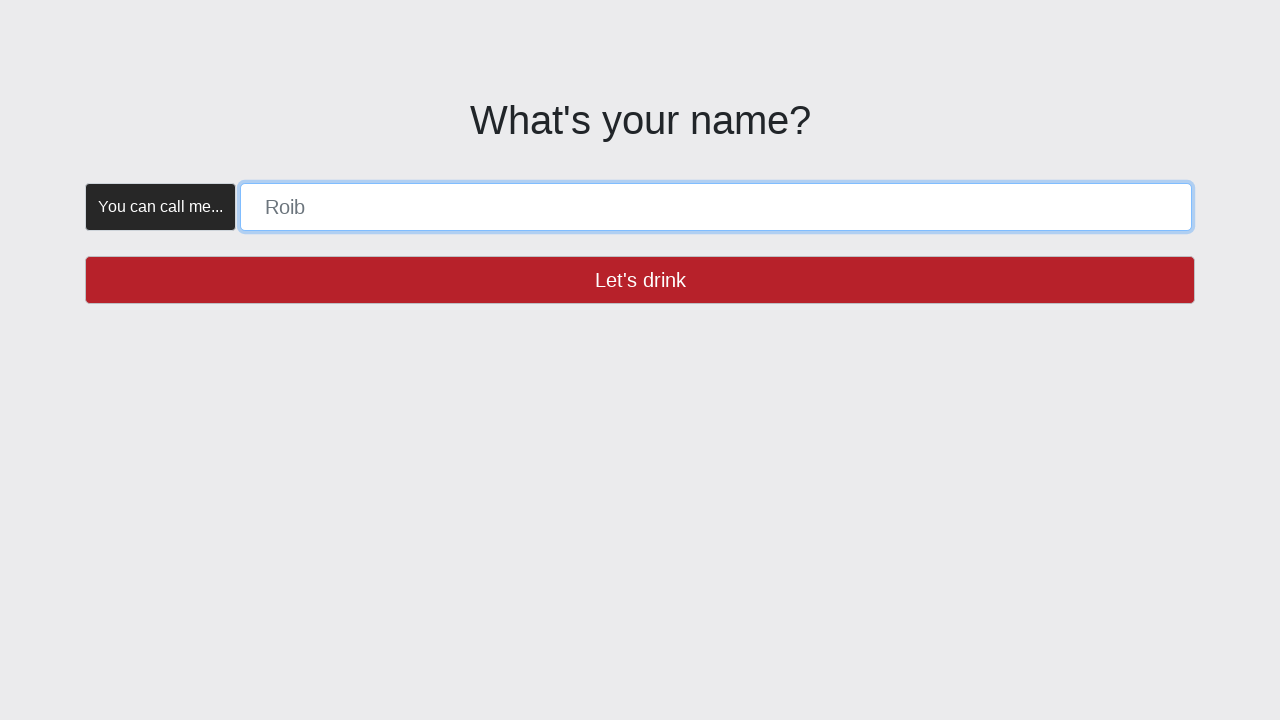

Filled name form with 'SHOWER' on [placeholder="Roib"]
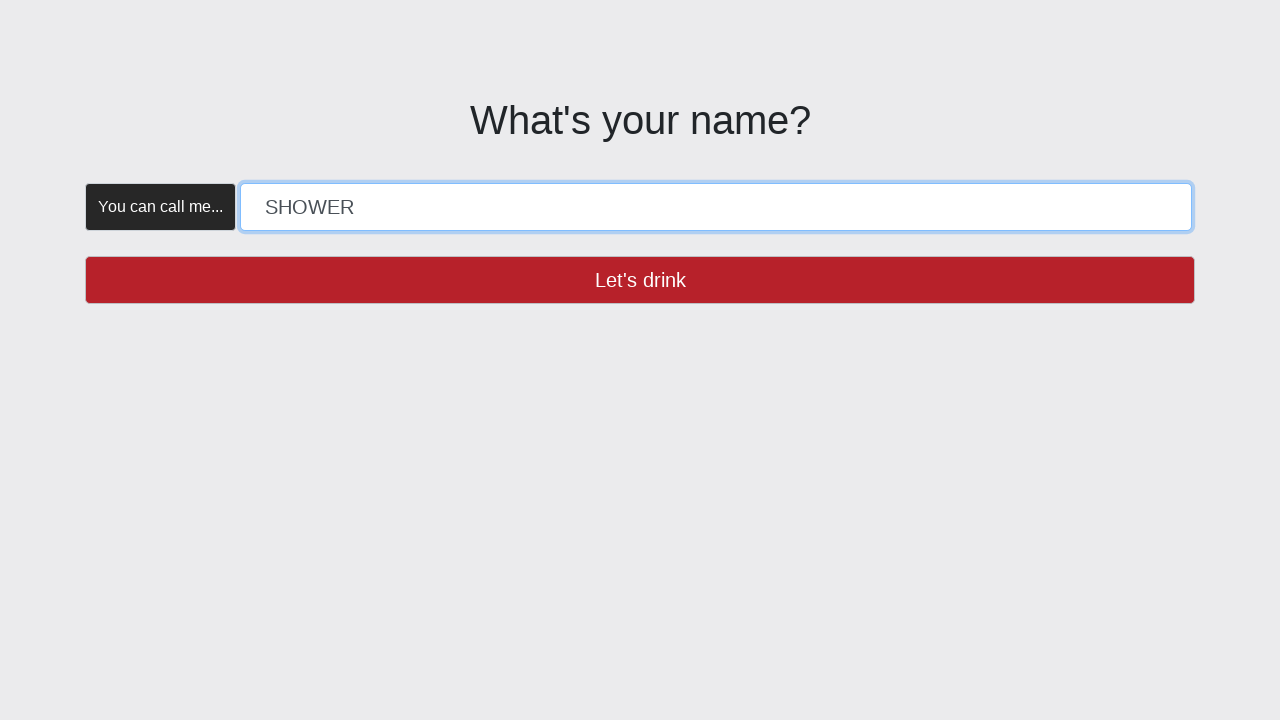

Clicked 'Let's drink' button to submit name at (640, 280) on button >> internal:has-text="Let's drink"i
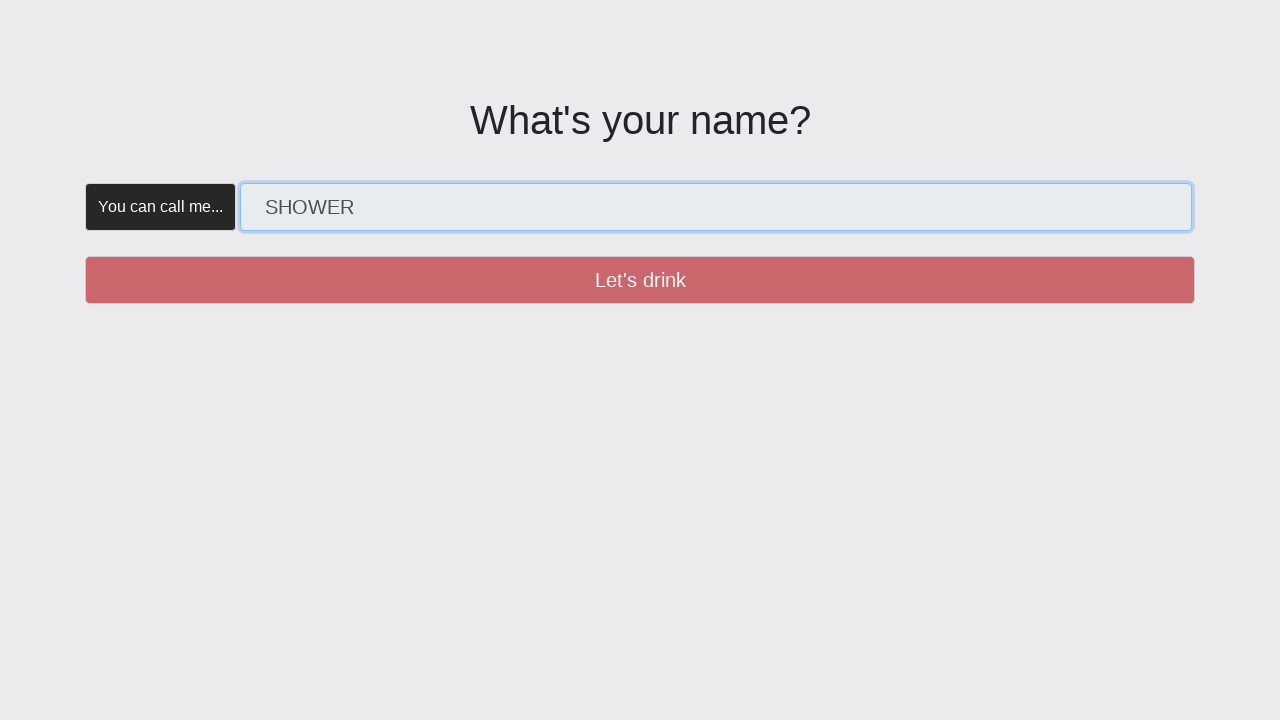

Clicked 'Create' button in trial mode at (355, 182) on button >> internal:has-text="Create"i
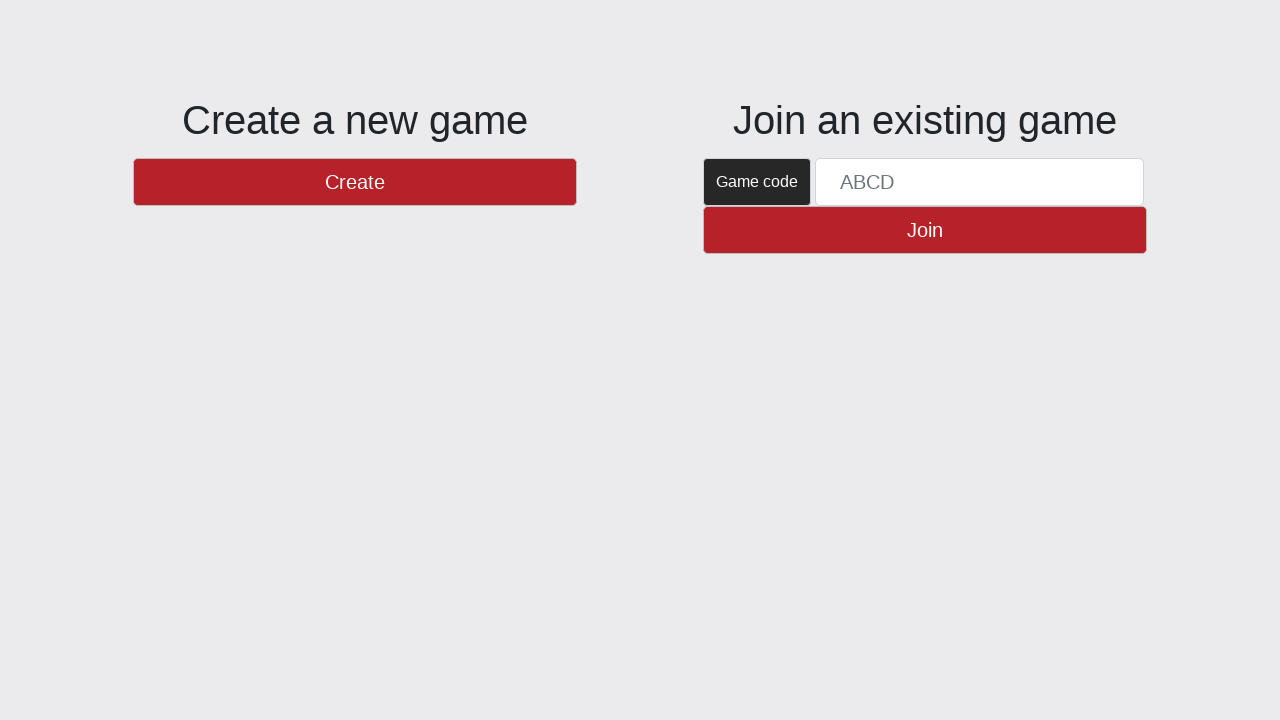

Clicked 'Create' button to start game at (355, 182) on button >> internal:has-text="Create"i
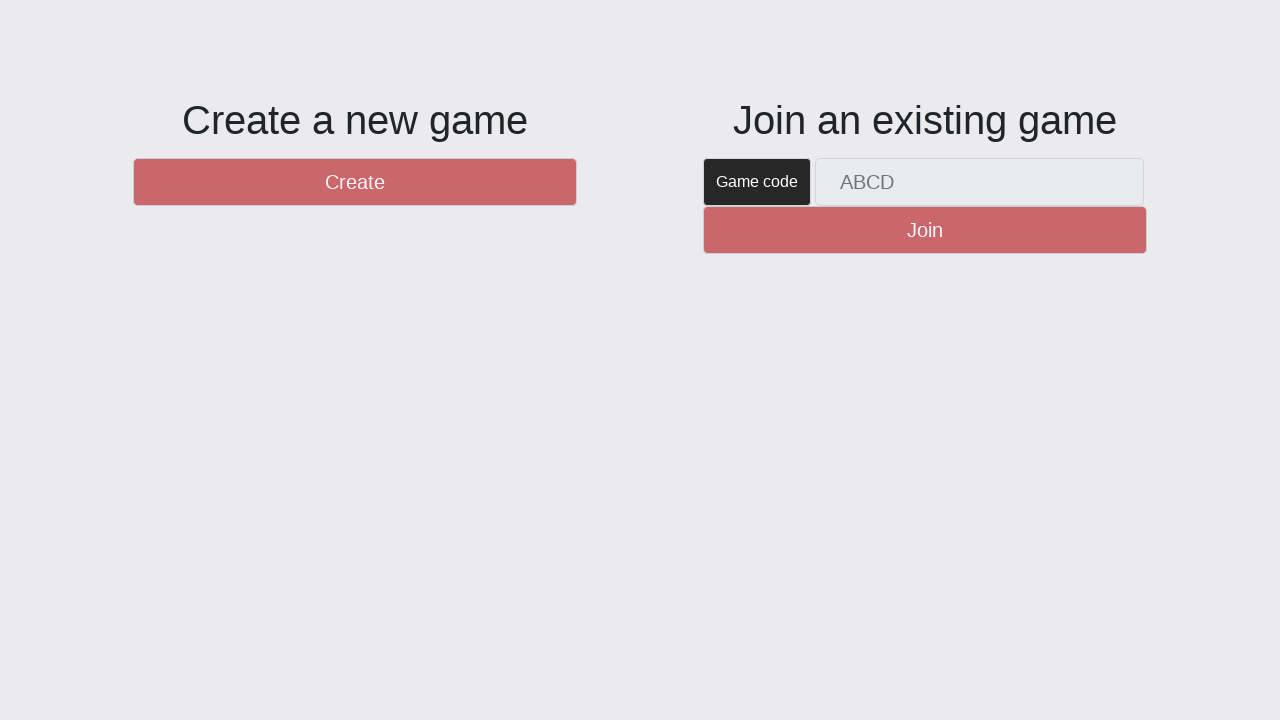

Clicked 'New Round' button in trial mode at (1108, 652) on #btnNewRound
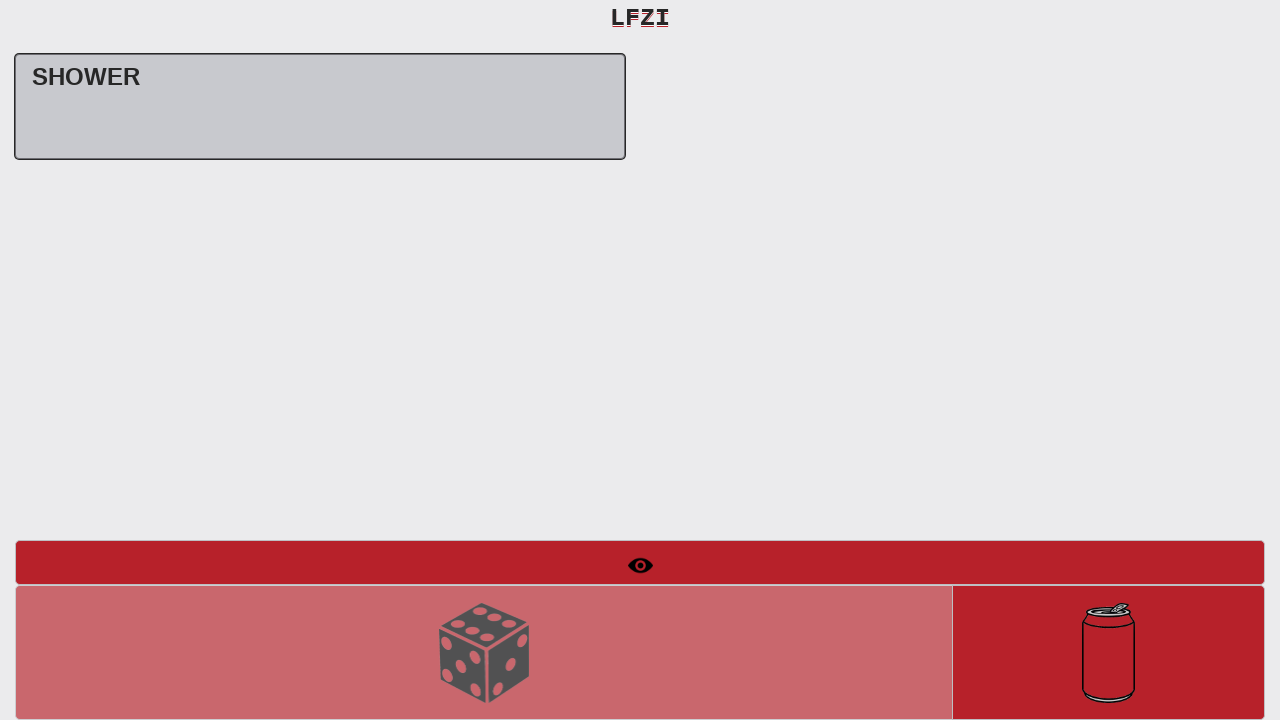

Clicked 'New Round' button to start round at (1108, 652) on #btnNewRound
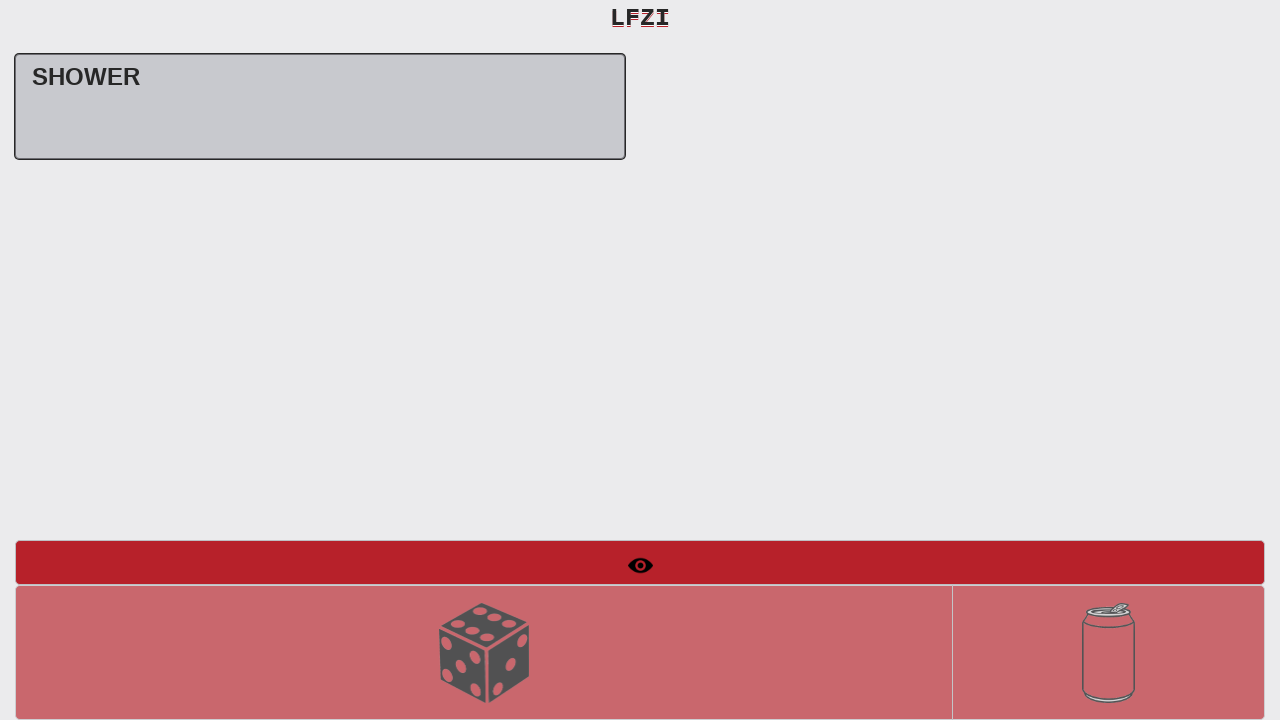

Clicked 'Roll Dice' button in trial mode (first roll) at (484, 652) on #btnRollDice
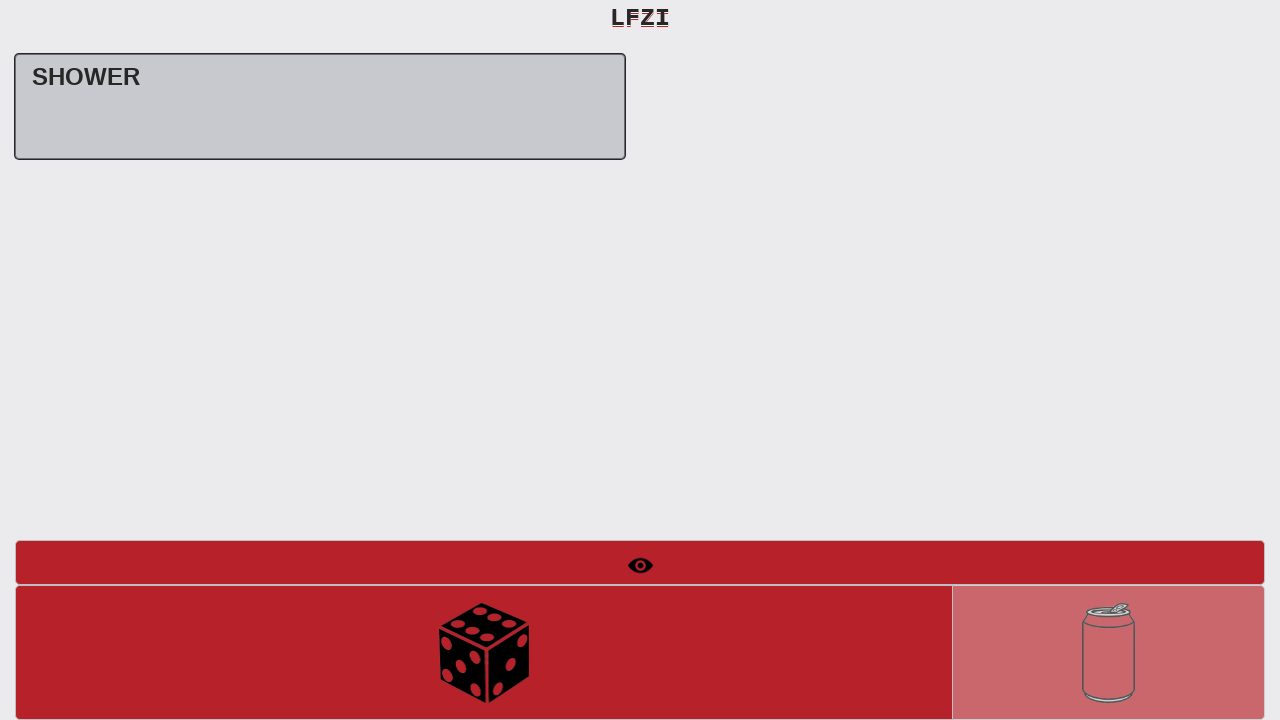

Clicked 'Roll Dice' button for first roll at (484, 652) on #btnRollDice
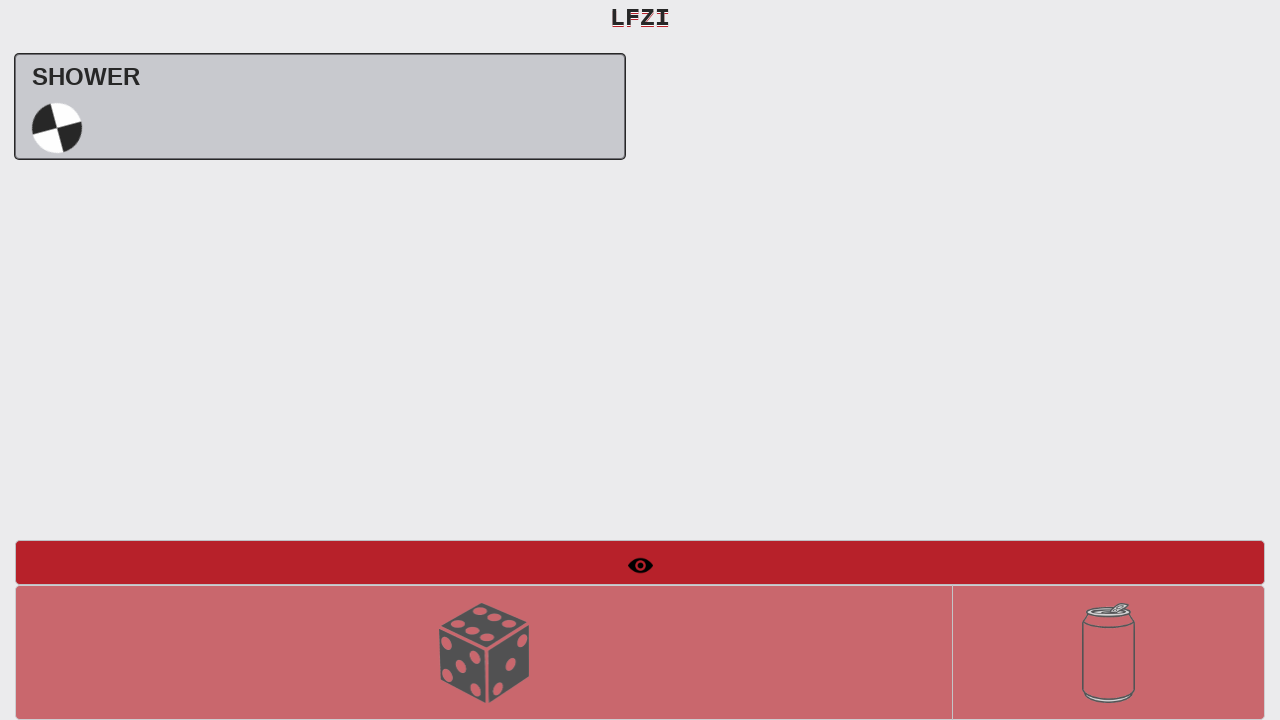

Clicked 'Roll Dice' button in trial mode (second roll) at (484, 652) on #btnRollDice
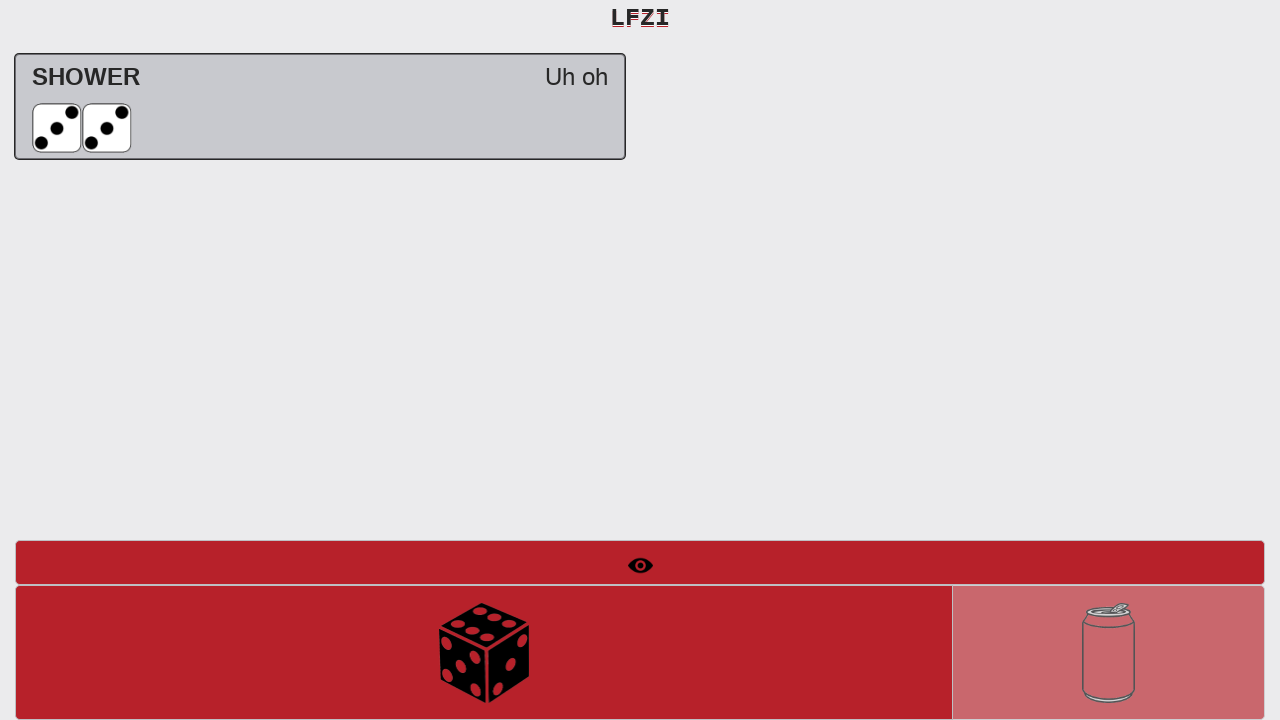

Clicked 'Roll Dice' button for second roll to match 3s (shower scenario) at (484, 652) on #btnRollDice
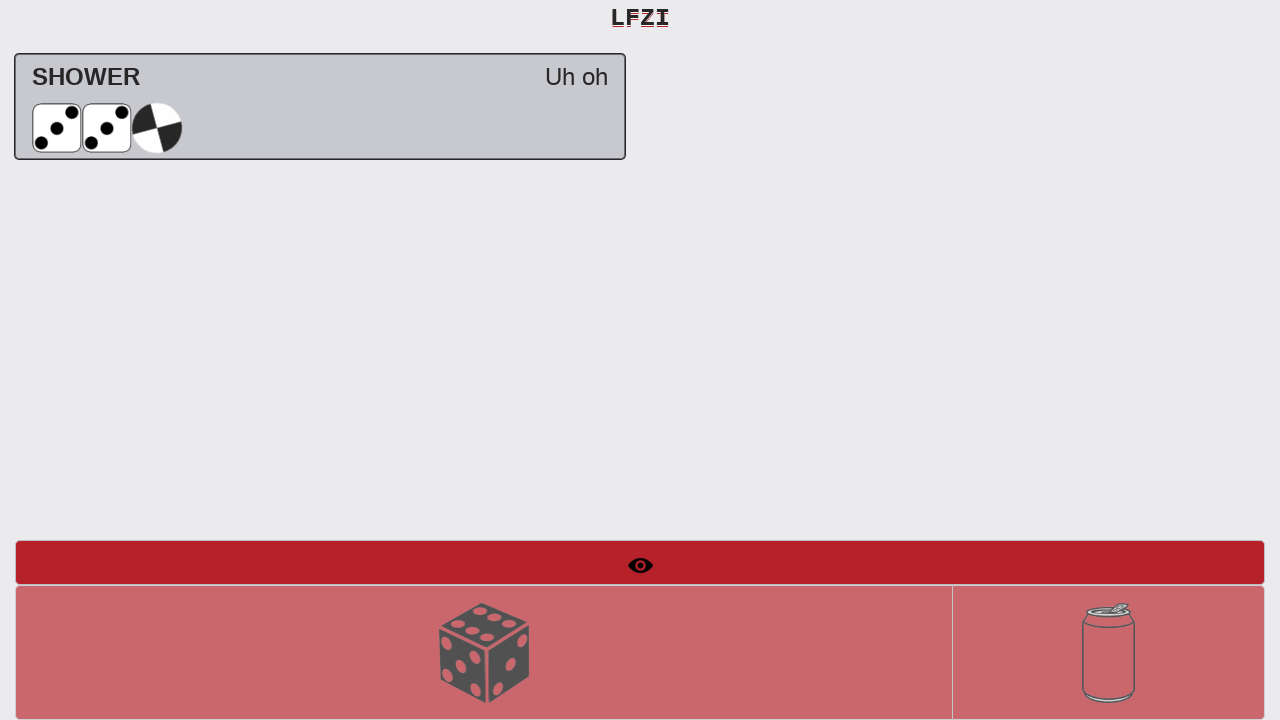

Clicked 'New Round' button in trial mode at (1108, 652) on #btnNewRound
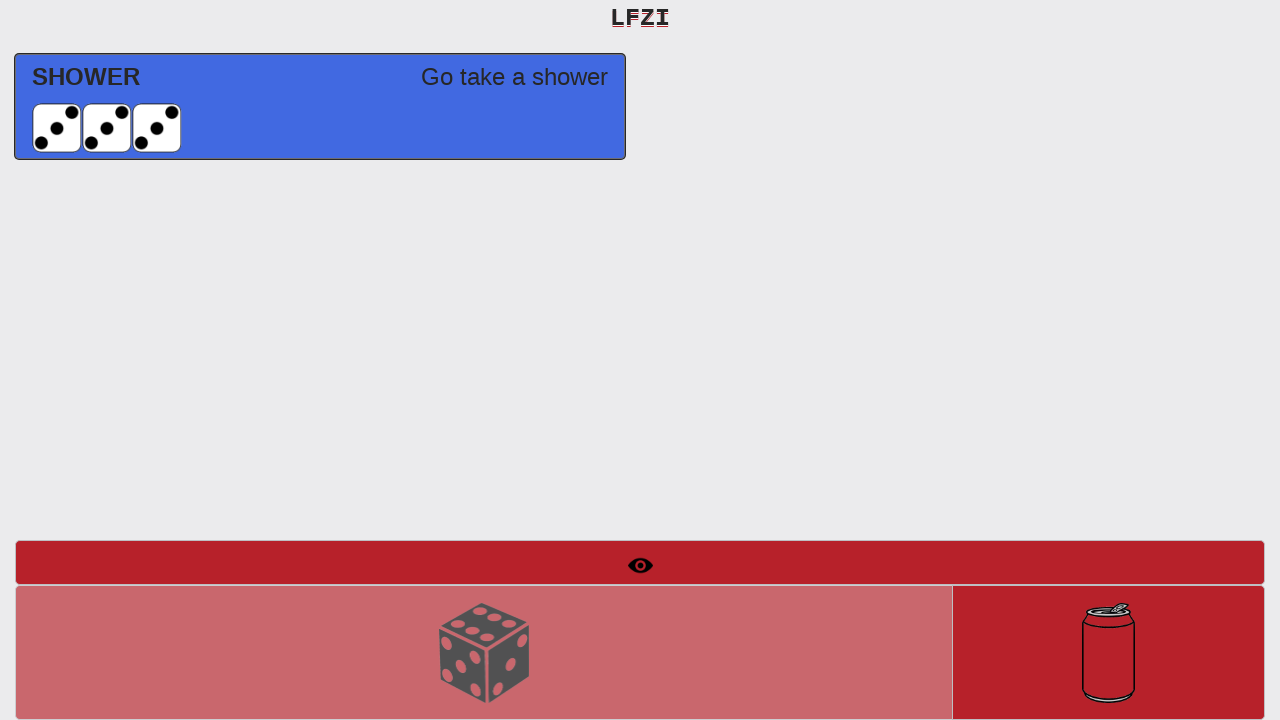

Verified shower scenario result: 'SHOWER Go take a shower' message is visible
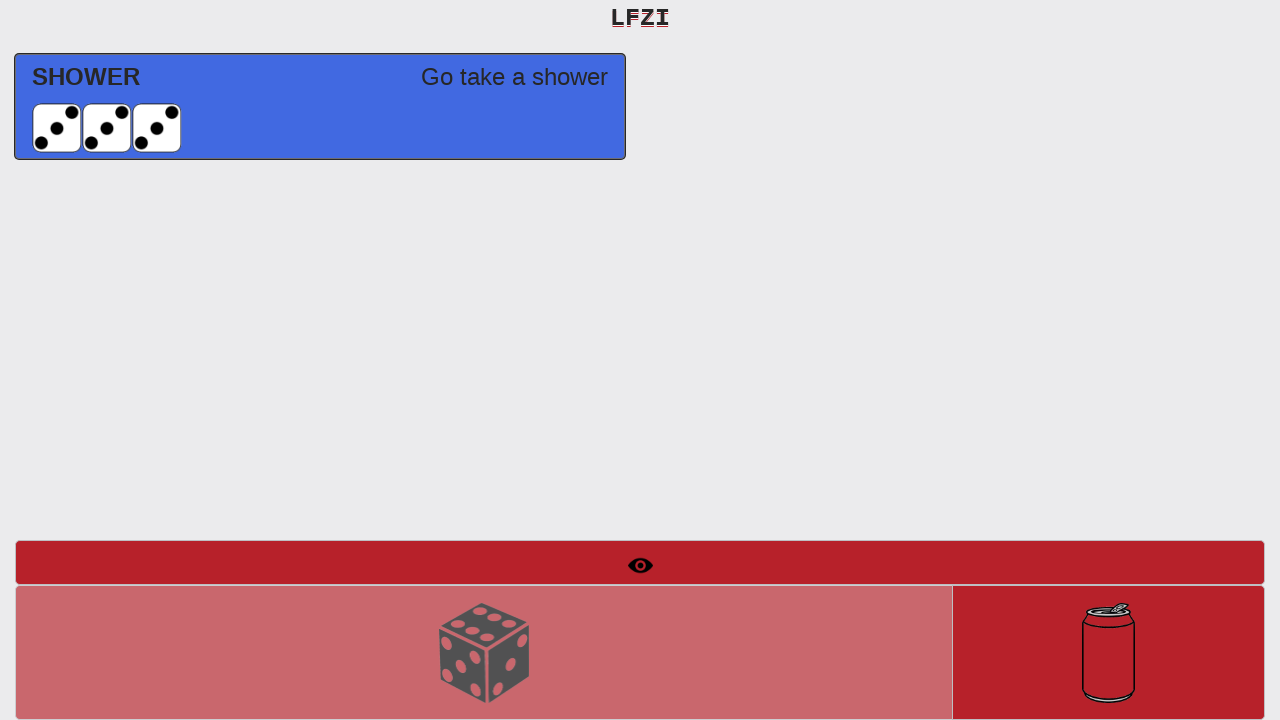

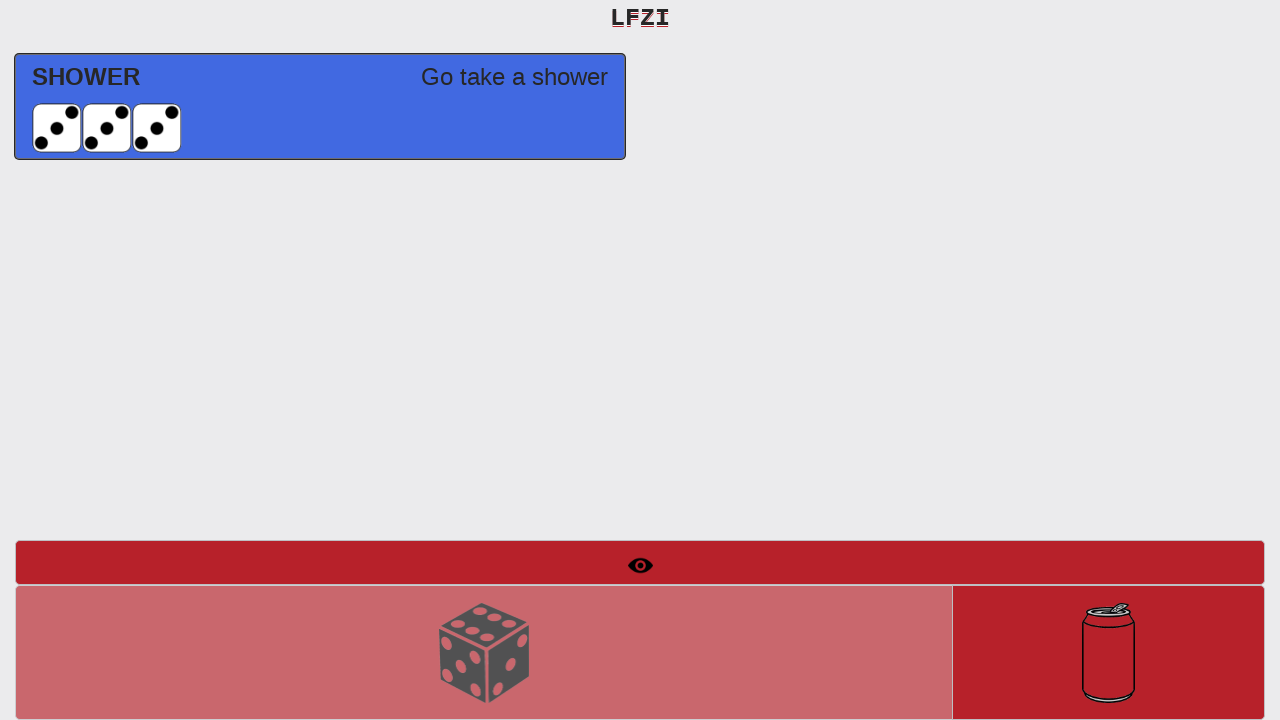